Tests drag and drop functionality by dragging element A to element B position

Starting URL: https://the-internet.herokuapp.com/drag_and_drop

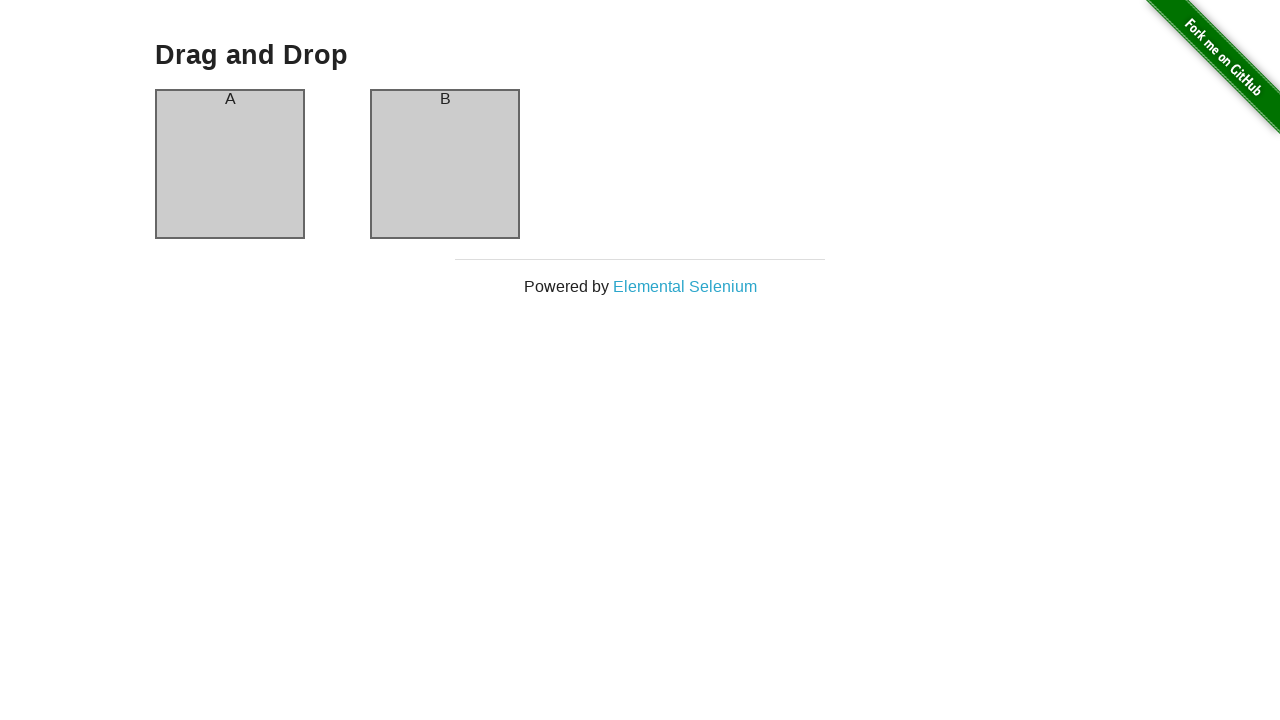

Dragged element A to element B position at (445, 164)
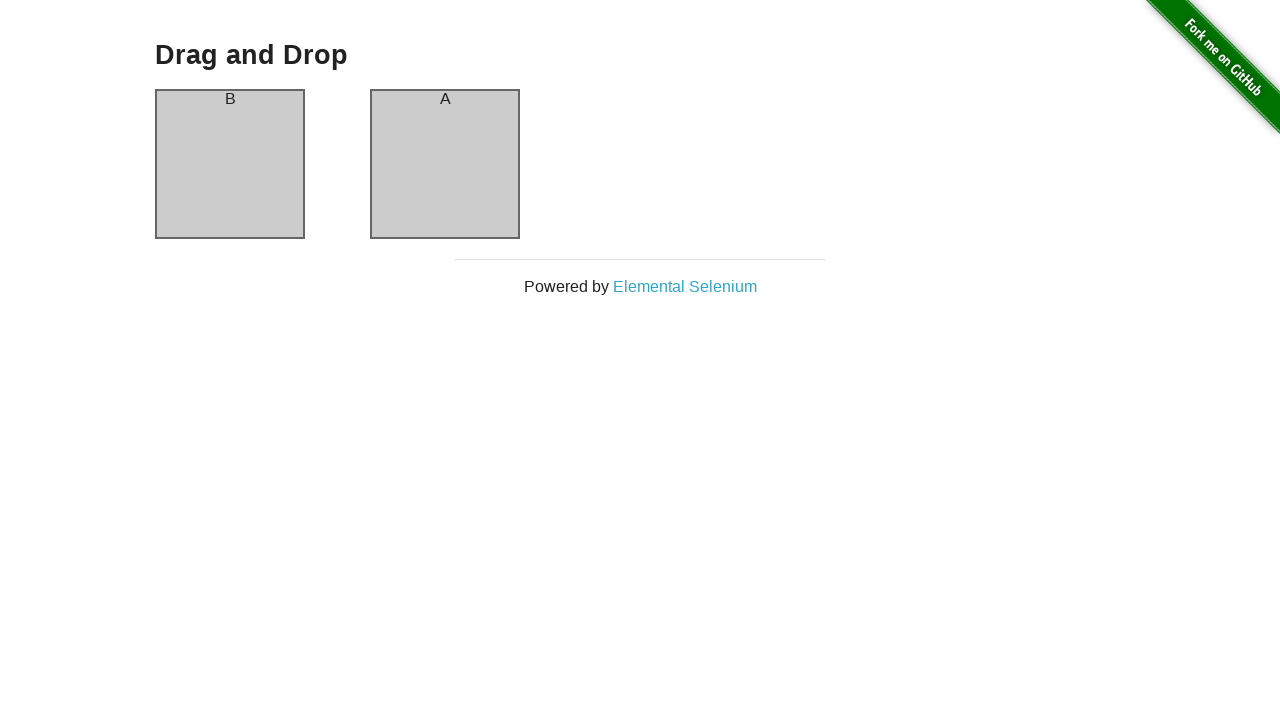

Dragged element A back to swap positions at (445, 164)
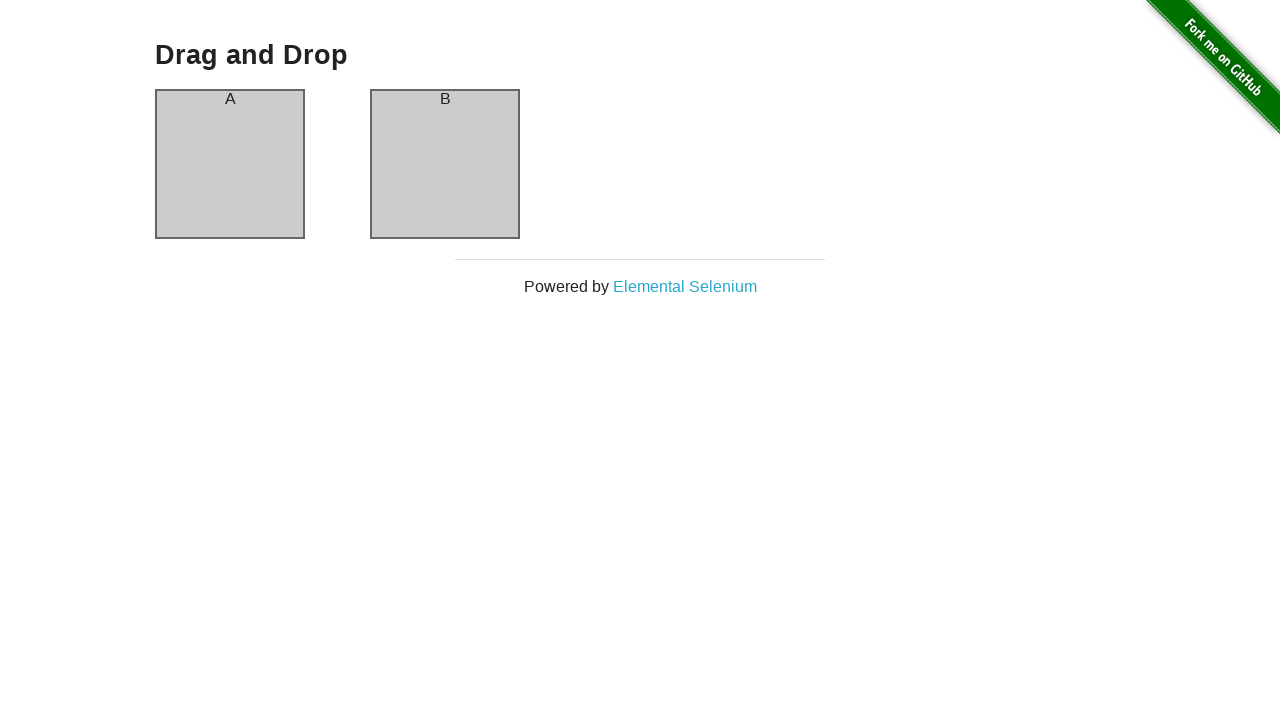

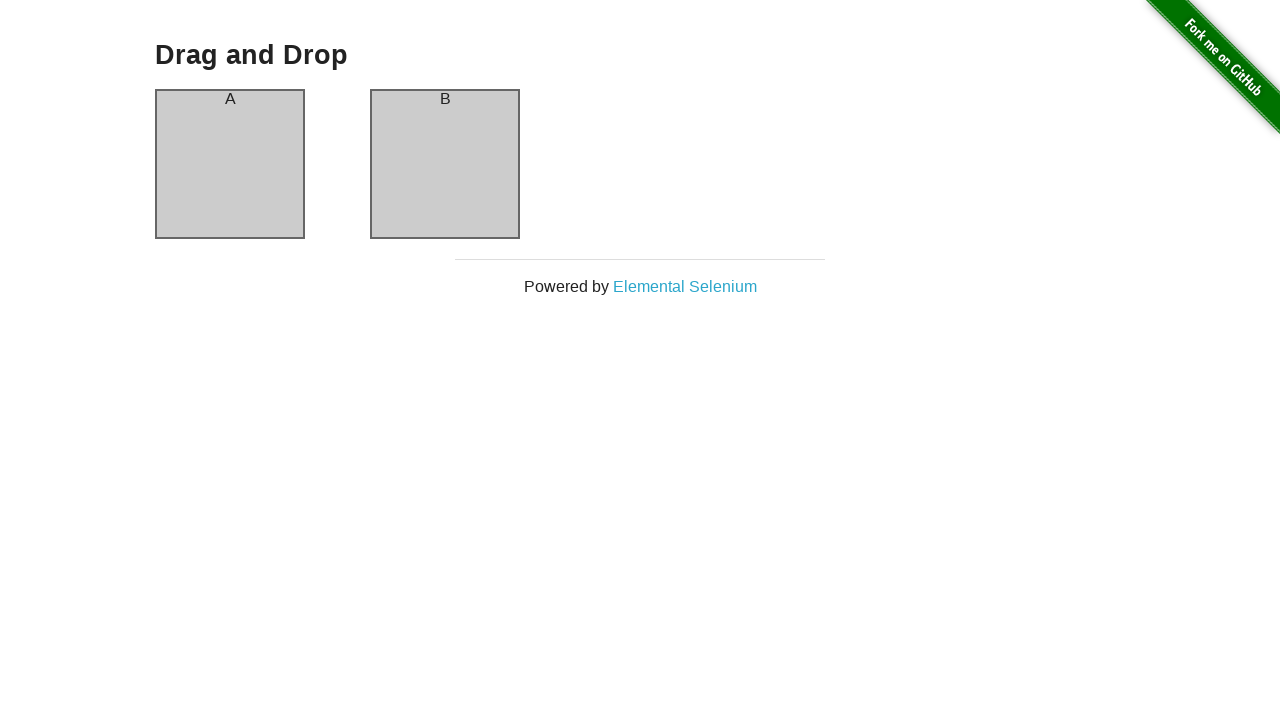